Tests jQuery UI drag and drop functionality by dragging an element and dropping it onto a target area within an iframe

Starting URL: https://jqueryui.com/droppable/

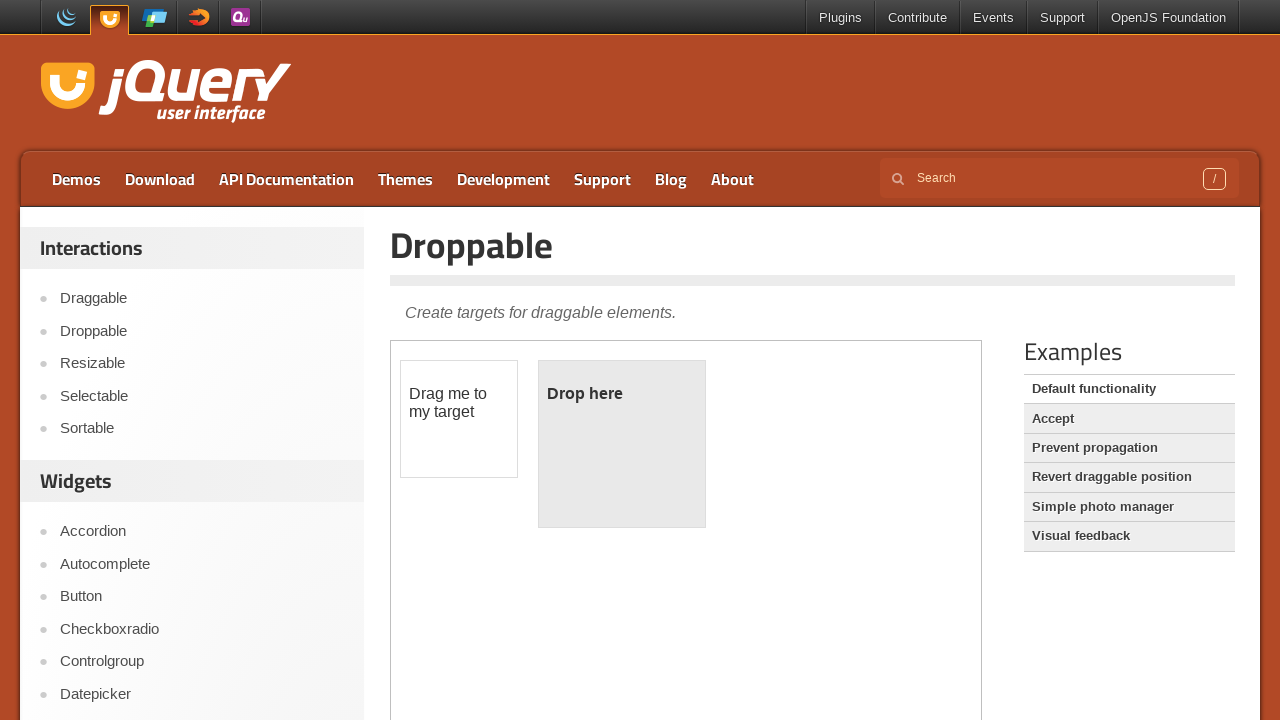

Located the iframe containing the drag and drop demo
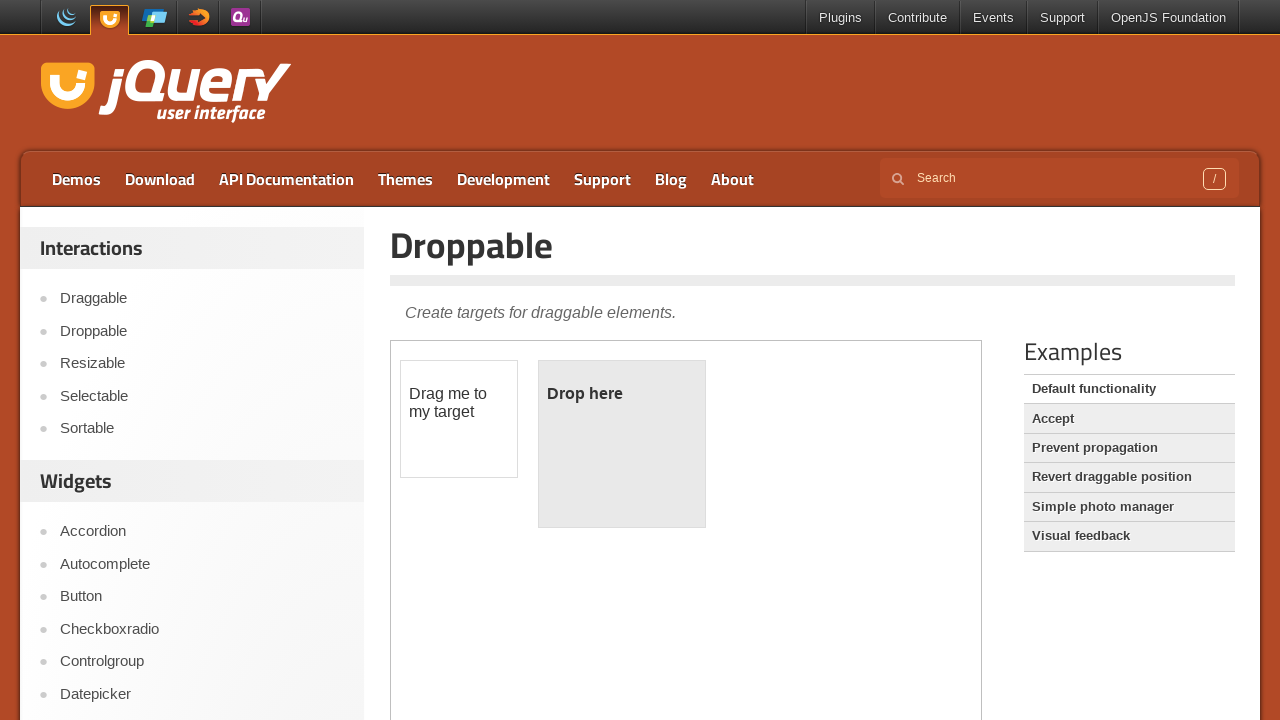

Located the draggable element
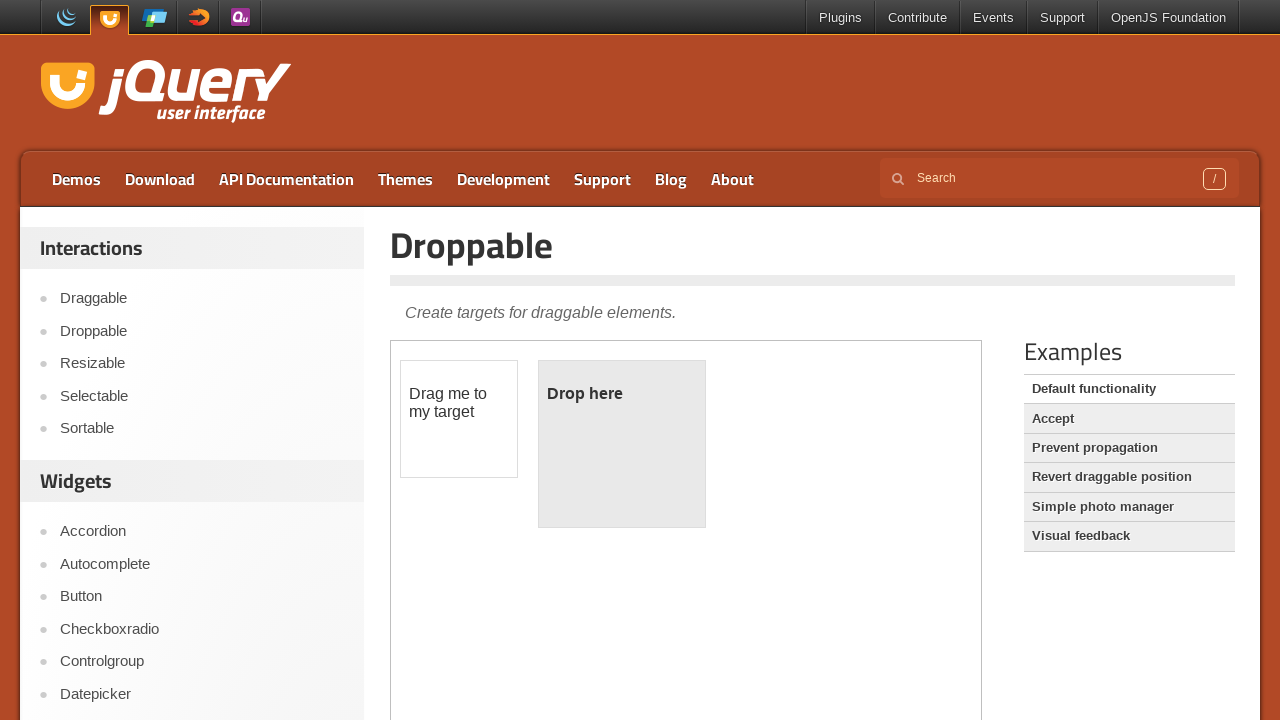

Located the droppable target area
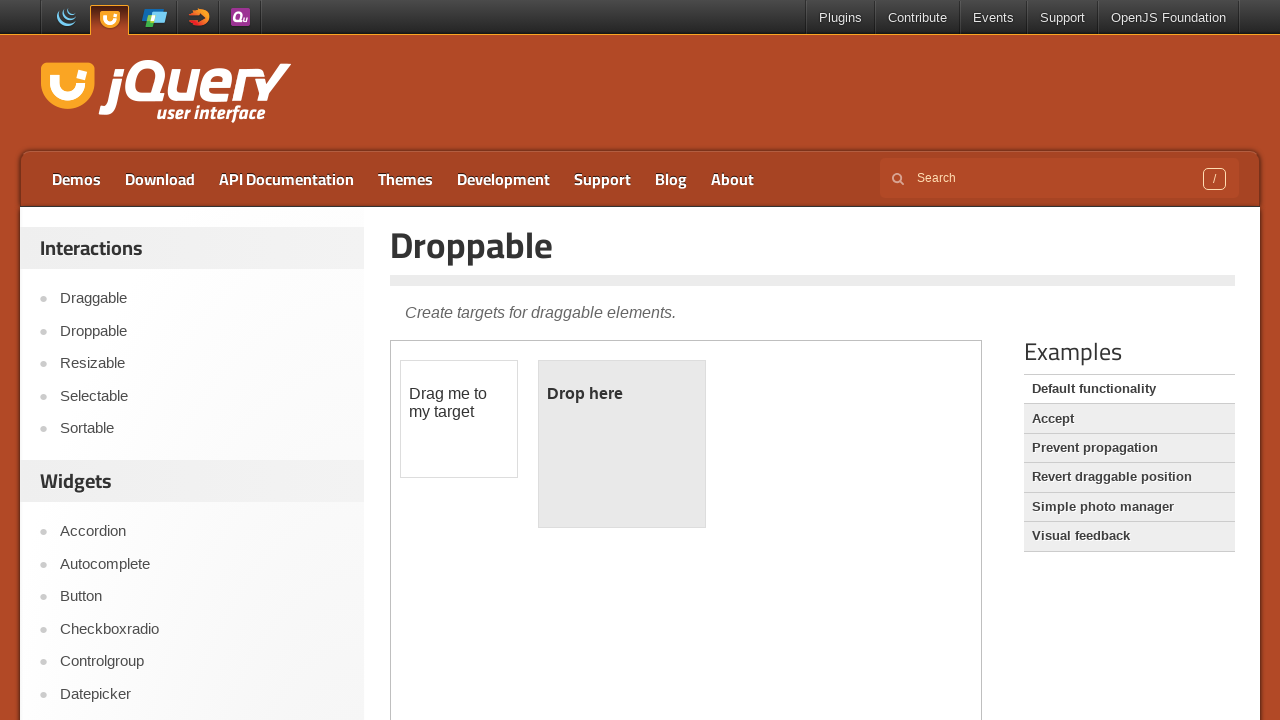

Dragged the draggable element and dropped it onto the droppable target at (622, 444)
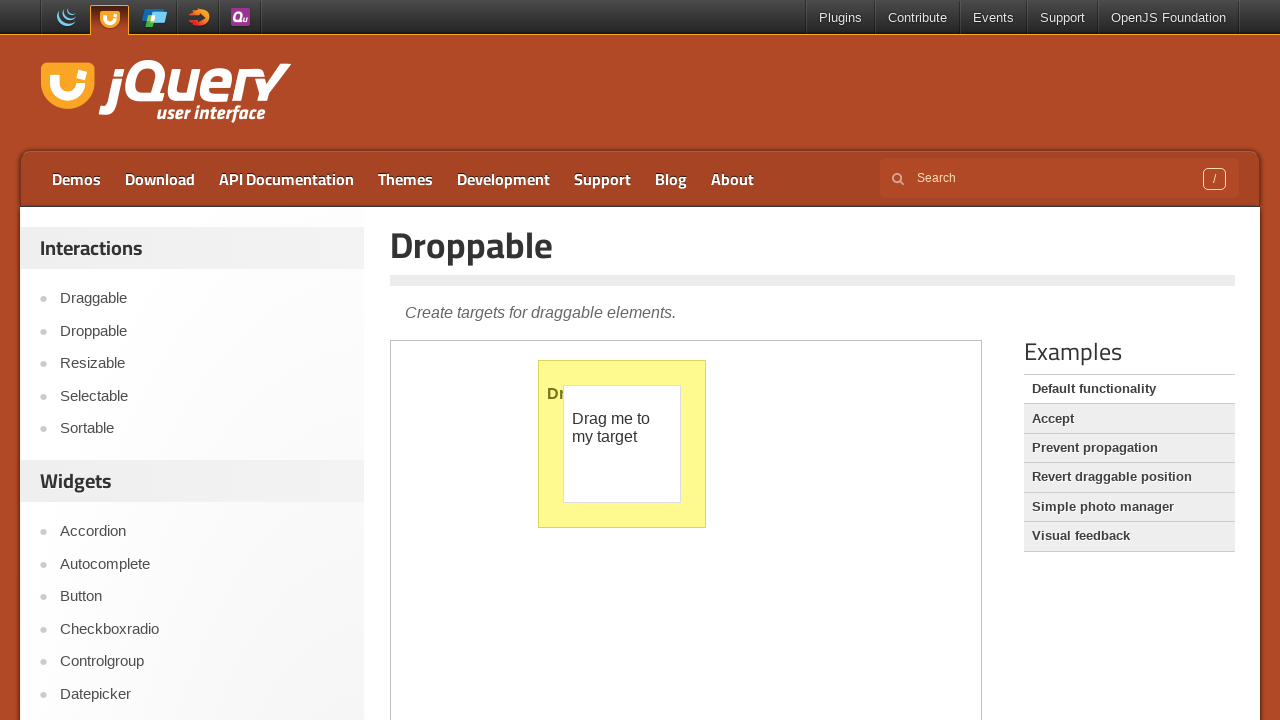

Verified that the drop was successful by confirming 'Dropped!' text appears in droppable area
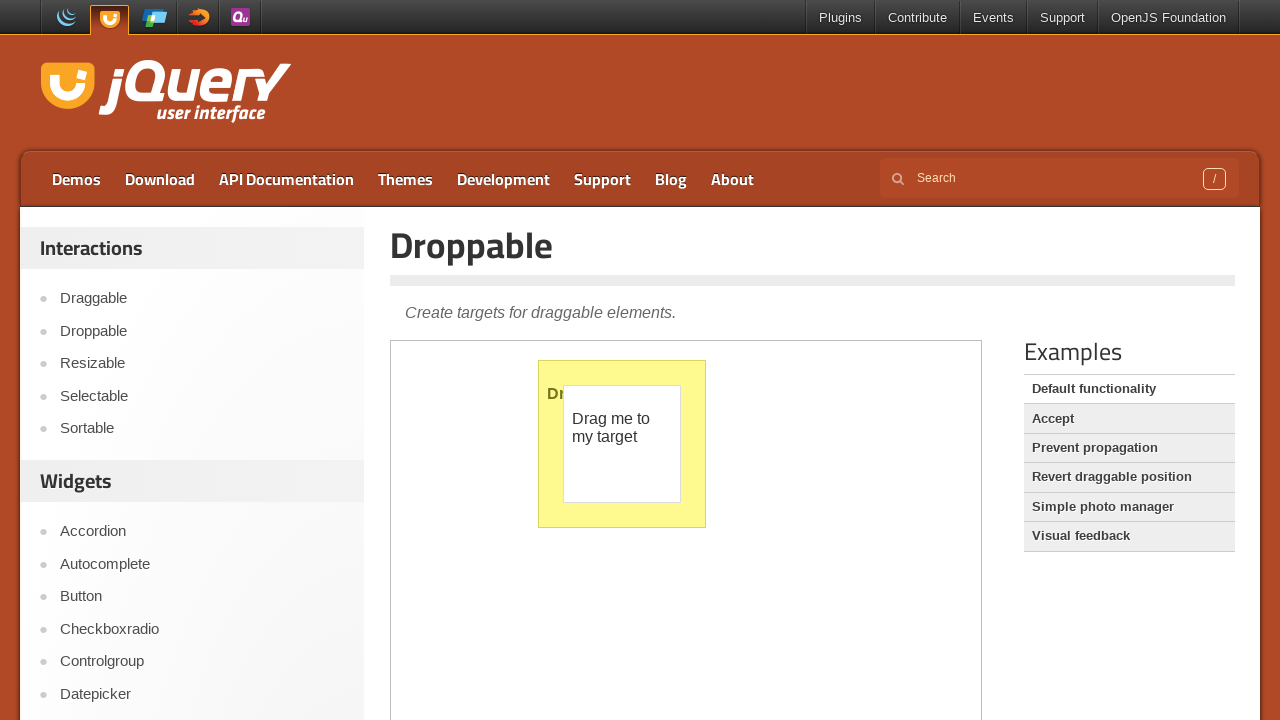

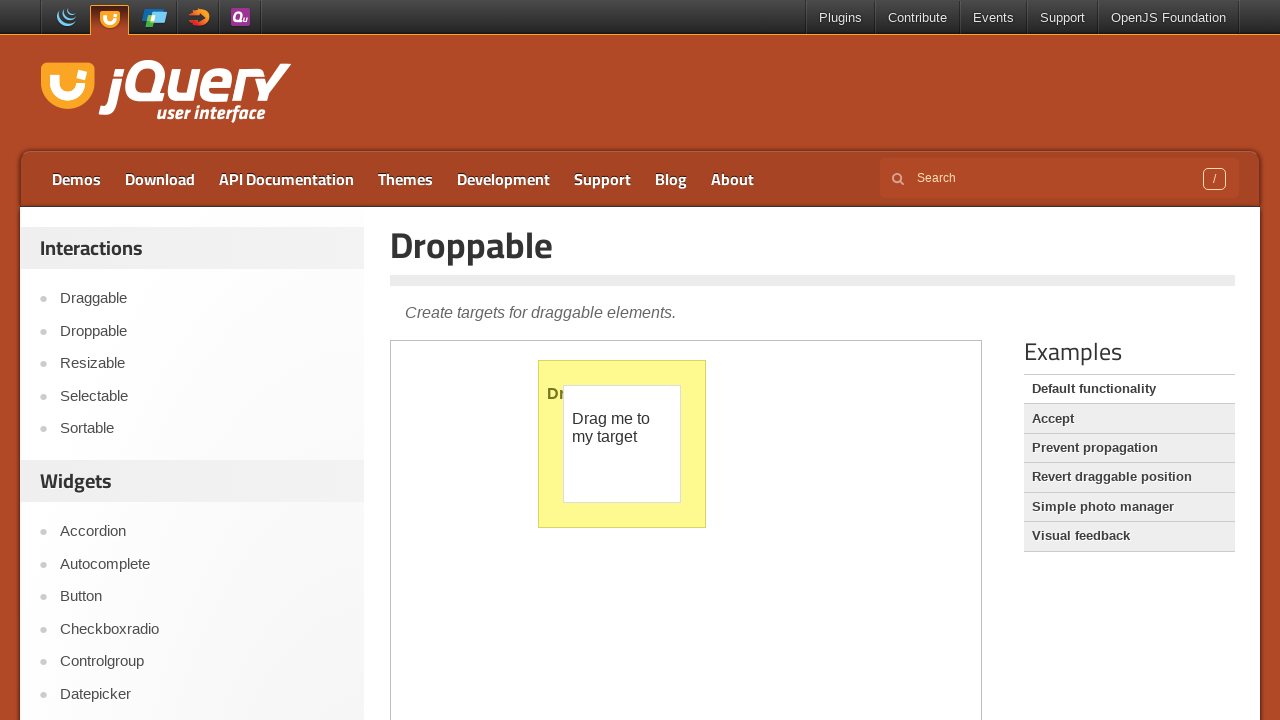